Tests product availability check on Amul shop by entering a pincode in the location modal and verifying product availability indicators (sold out status, add to cart button state, notify me button).

Starting URL: https://shop.amul.com/en/product/amul-adrak-chai-instant-tea-mix-14-g-or-pack-of-10-sachets

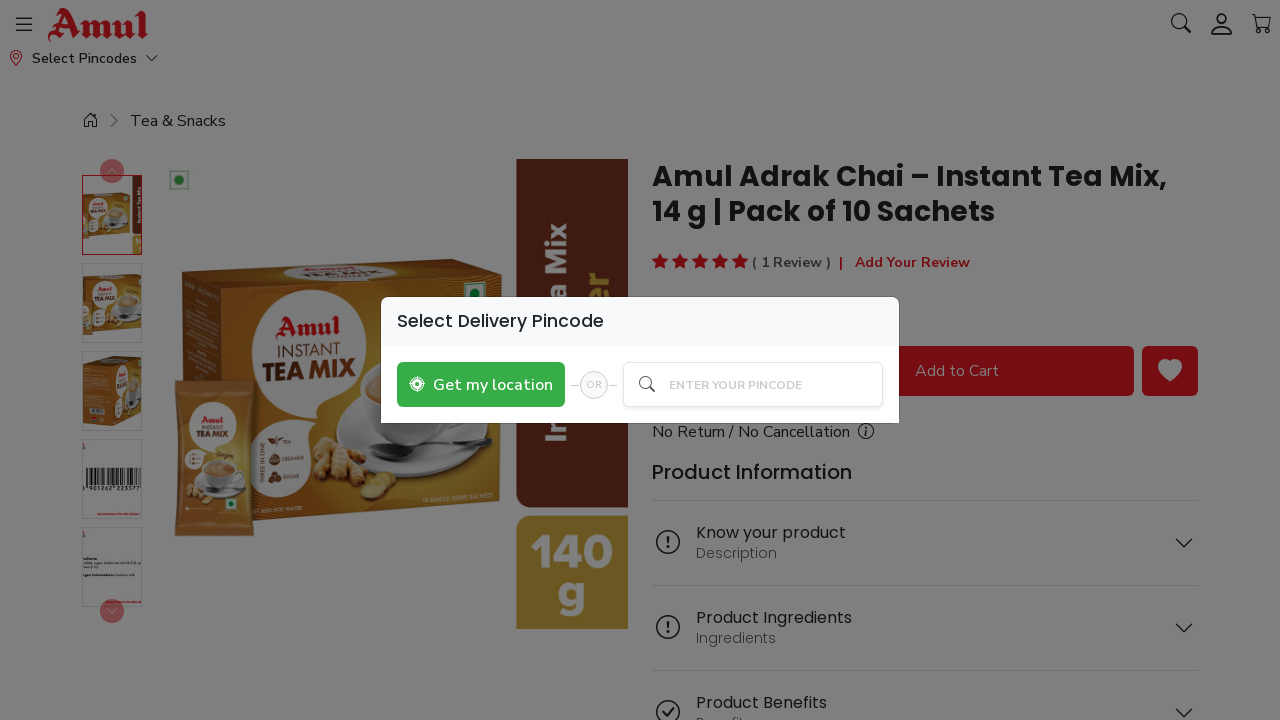

Waited for page to reach networkidle state
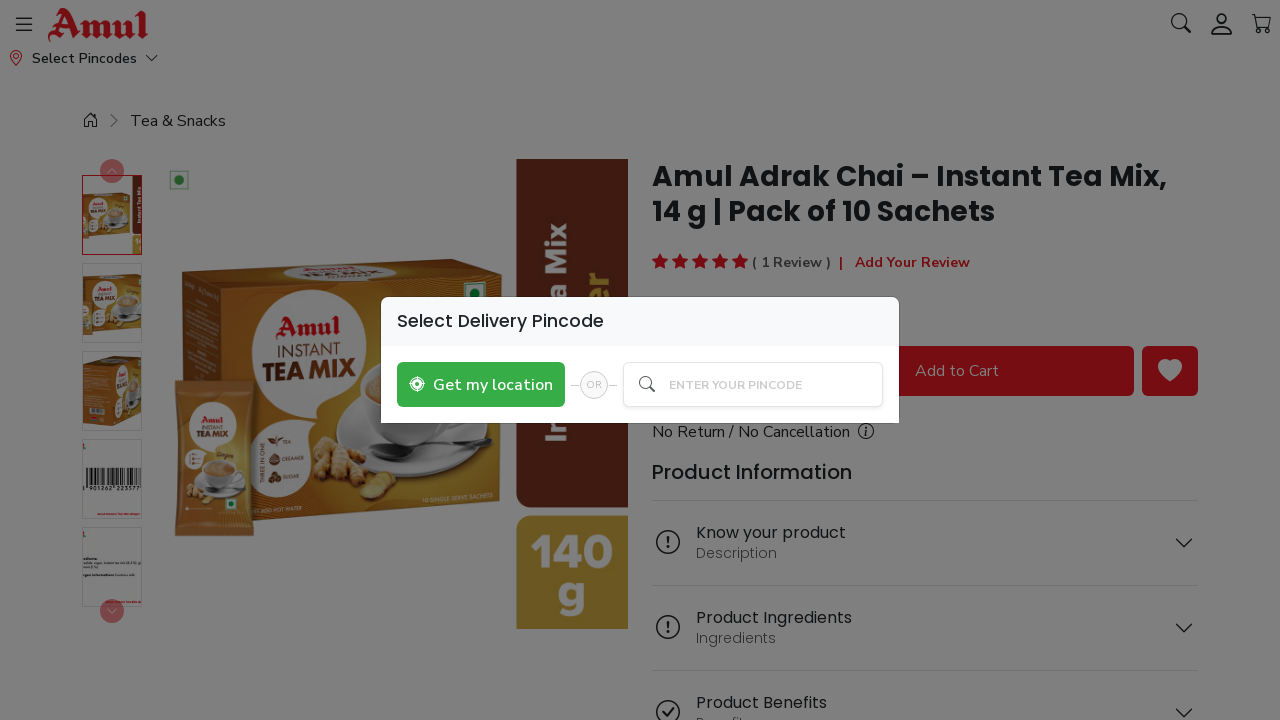

Queried for pincode modal presence
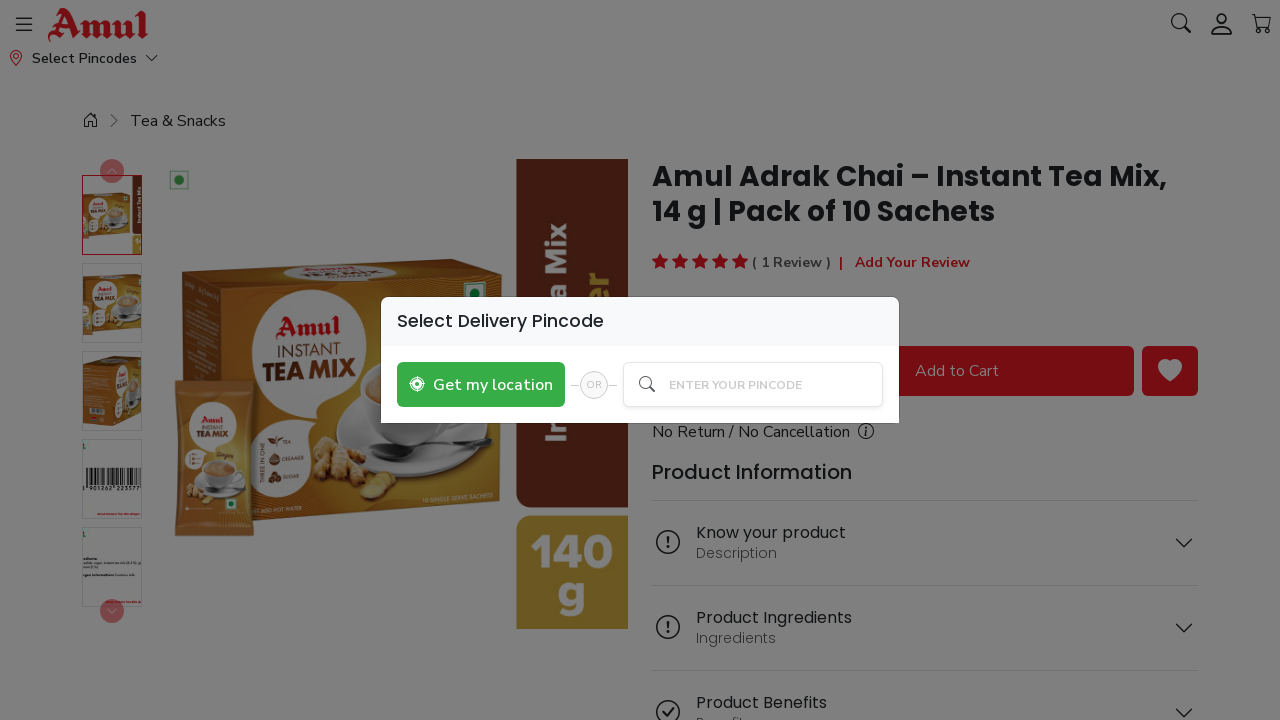

Located pincode input field
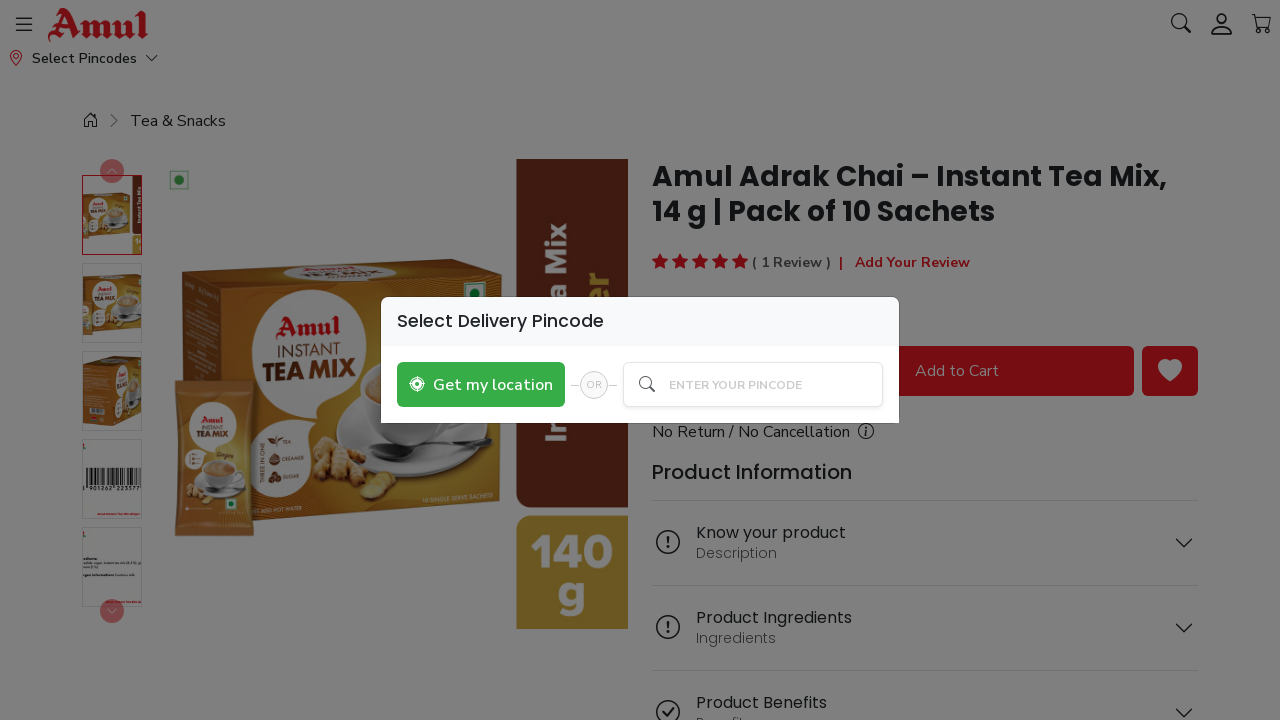

Entered pincode '110001' in the location modal
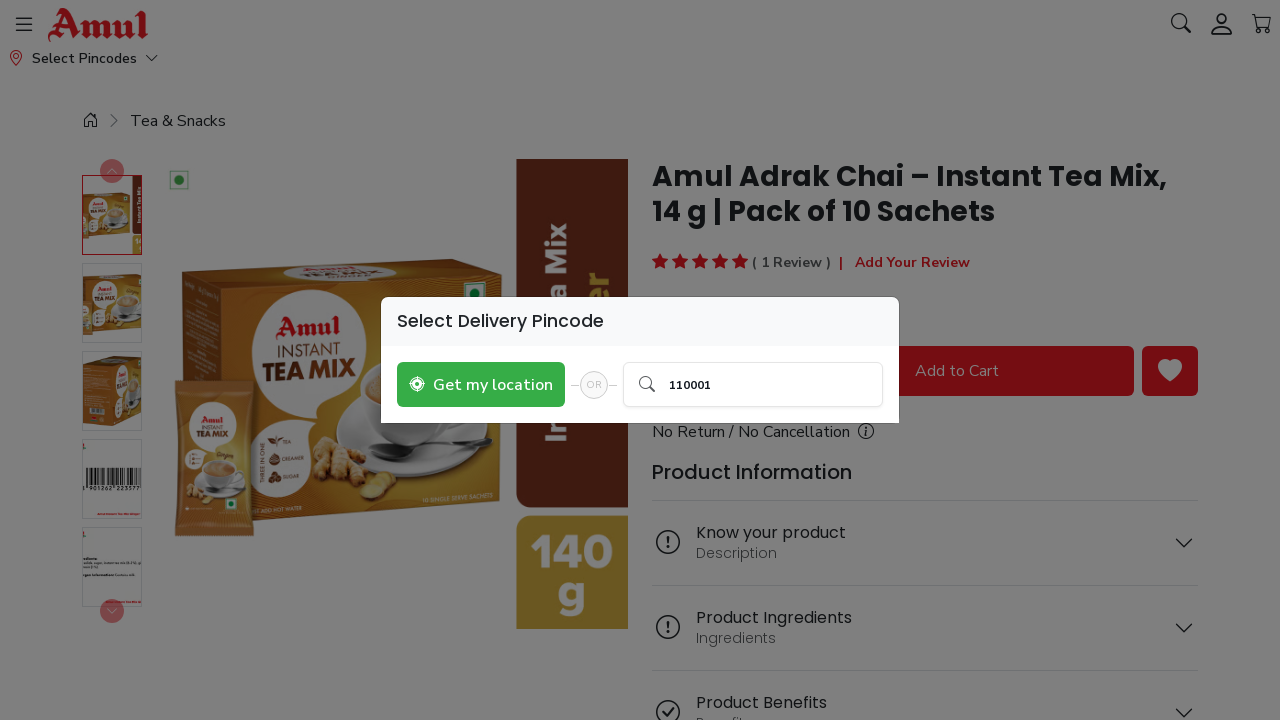

Dropdown suggestions did not appear within timeout
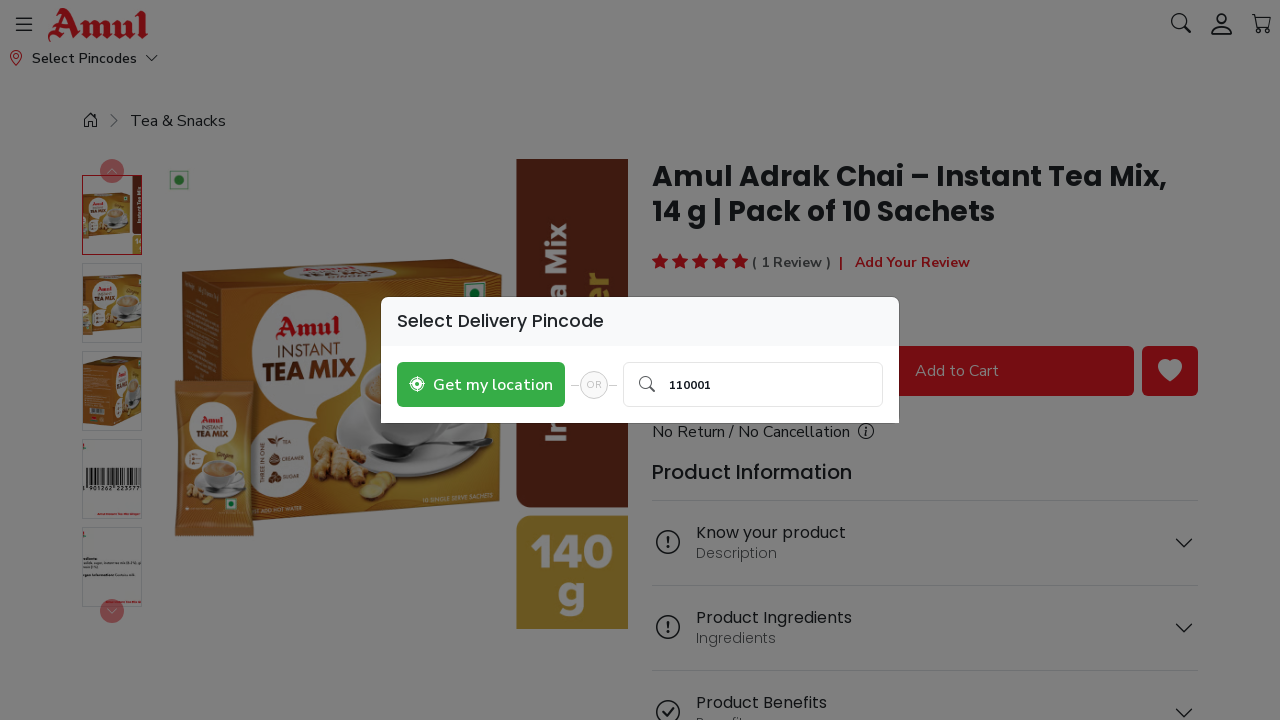

Pressed ArrowDown to navigate suggestion list
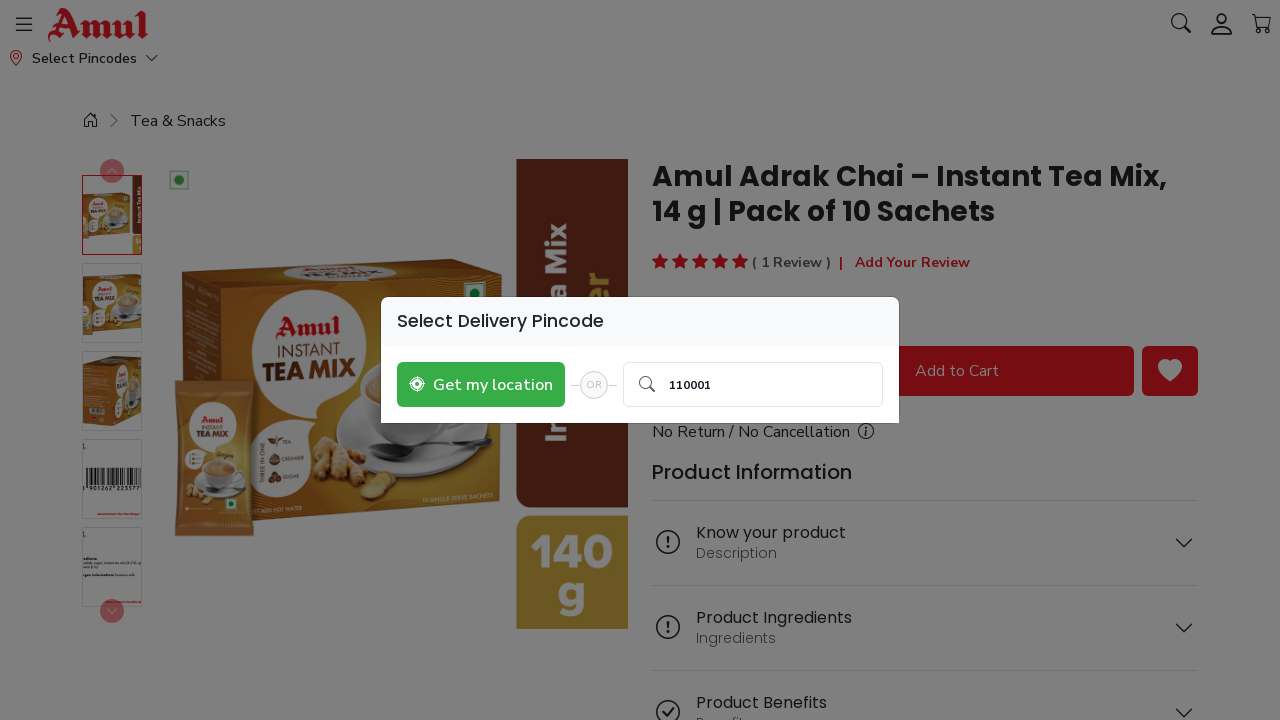

Pressed Enter to select pincode from dropdown
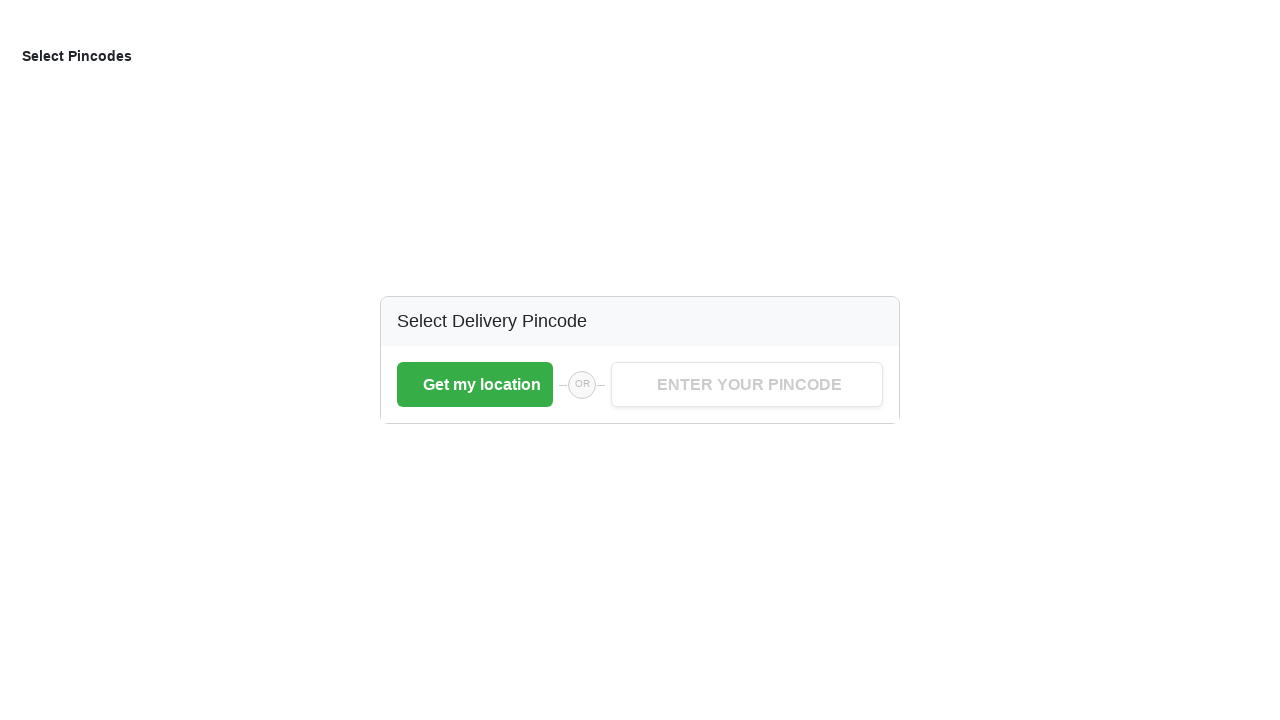

Queried for sold out alert element
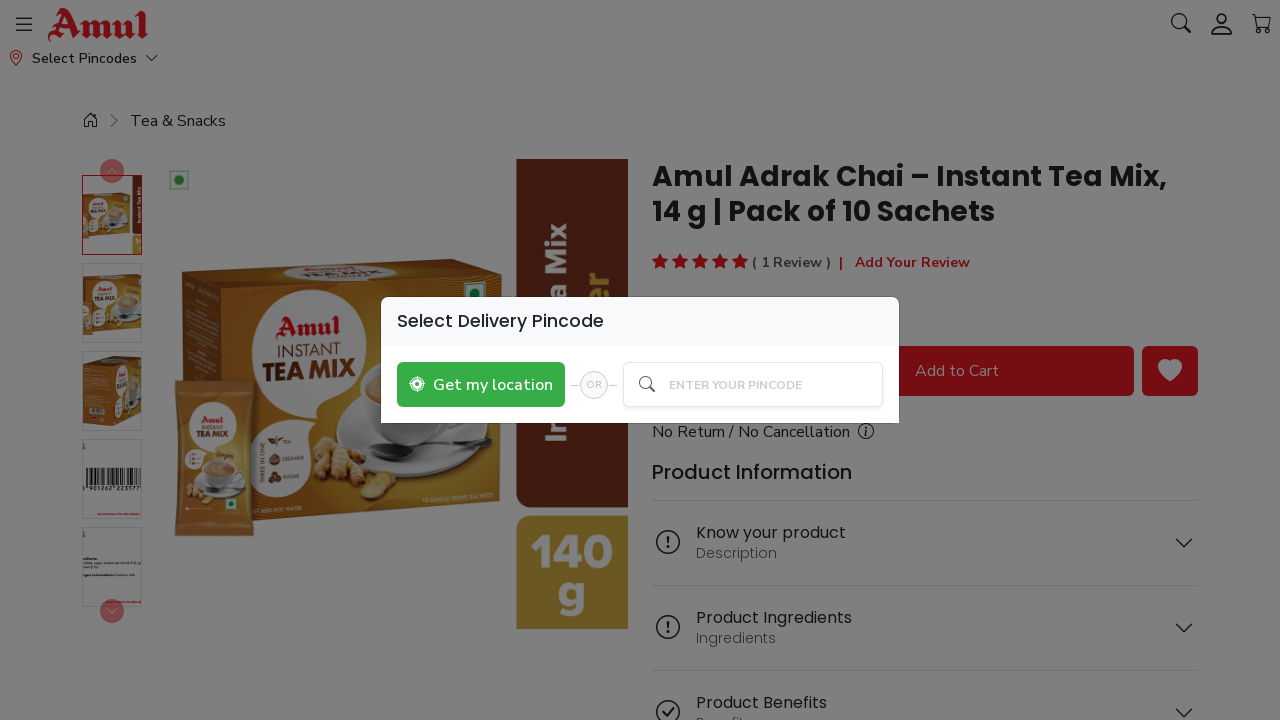

Checked sold out alert visibility: False
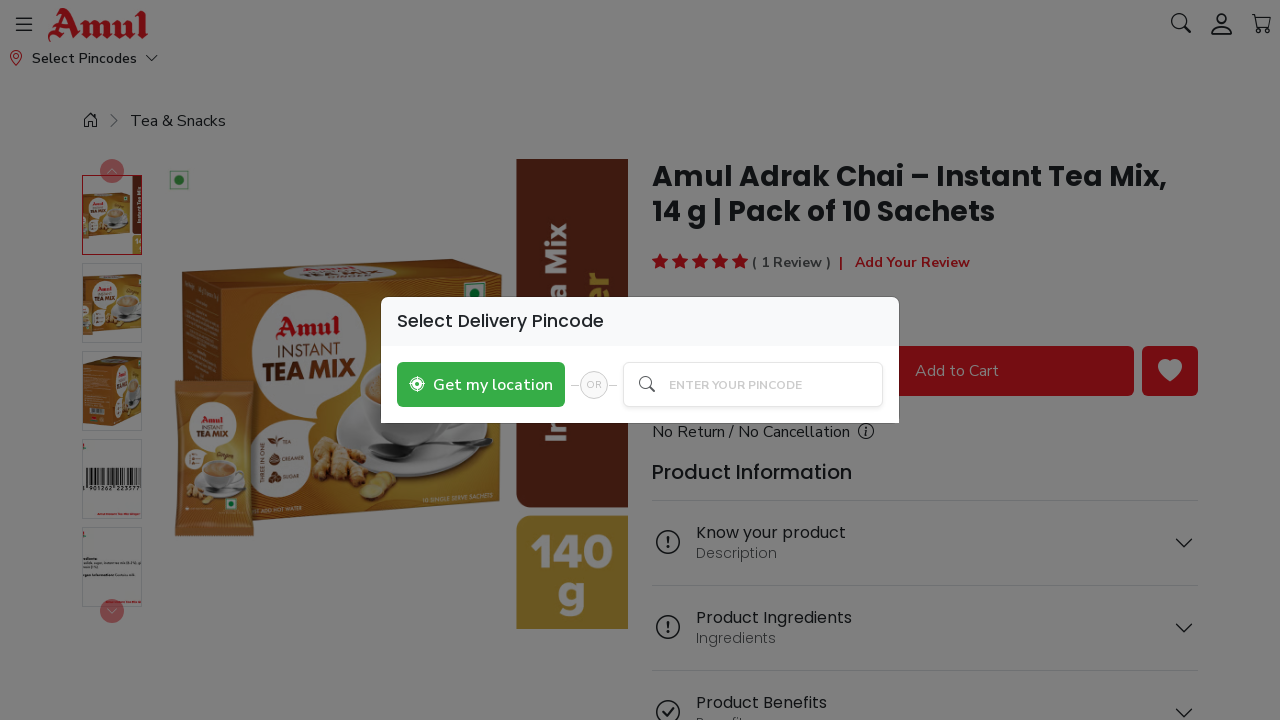

Queried for disabled add to cart button
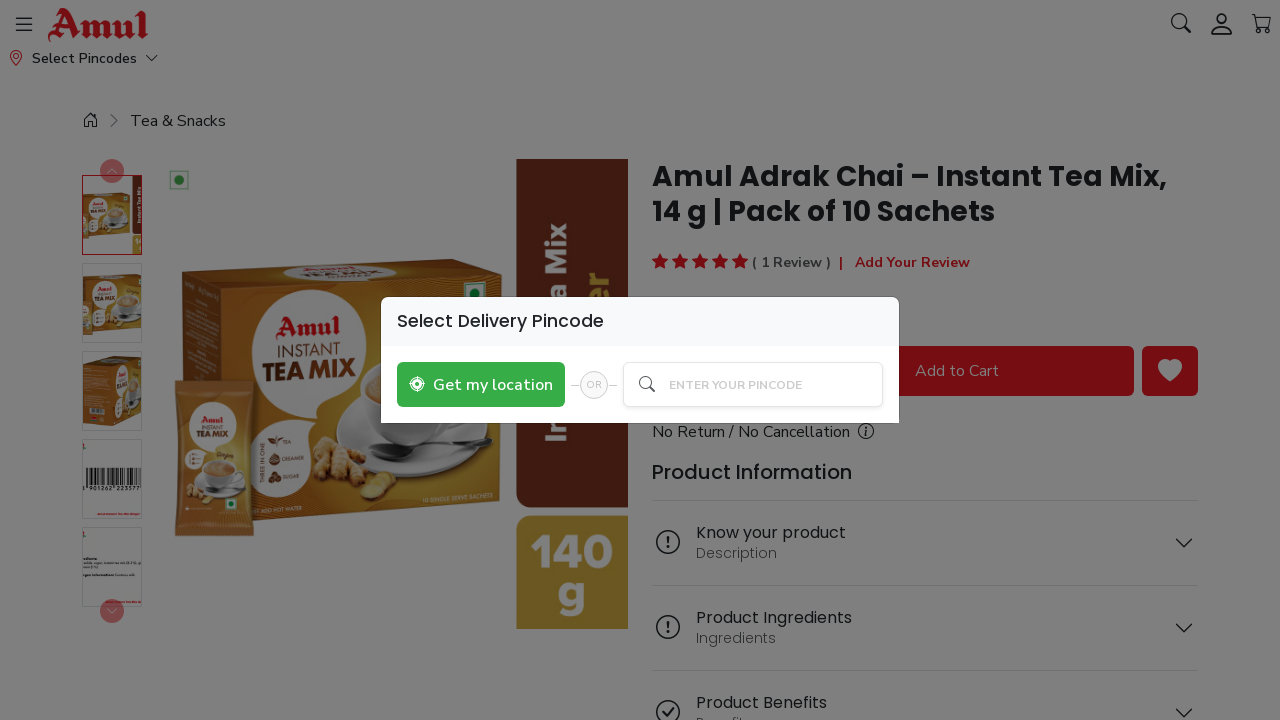

Checked disabled add to cart button visibility: False
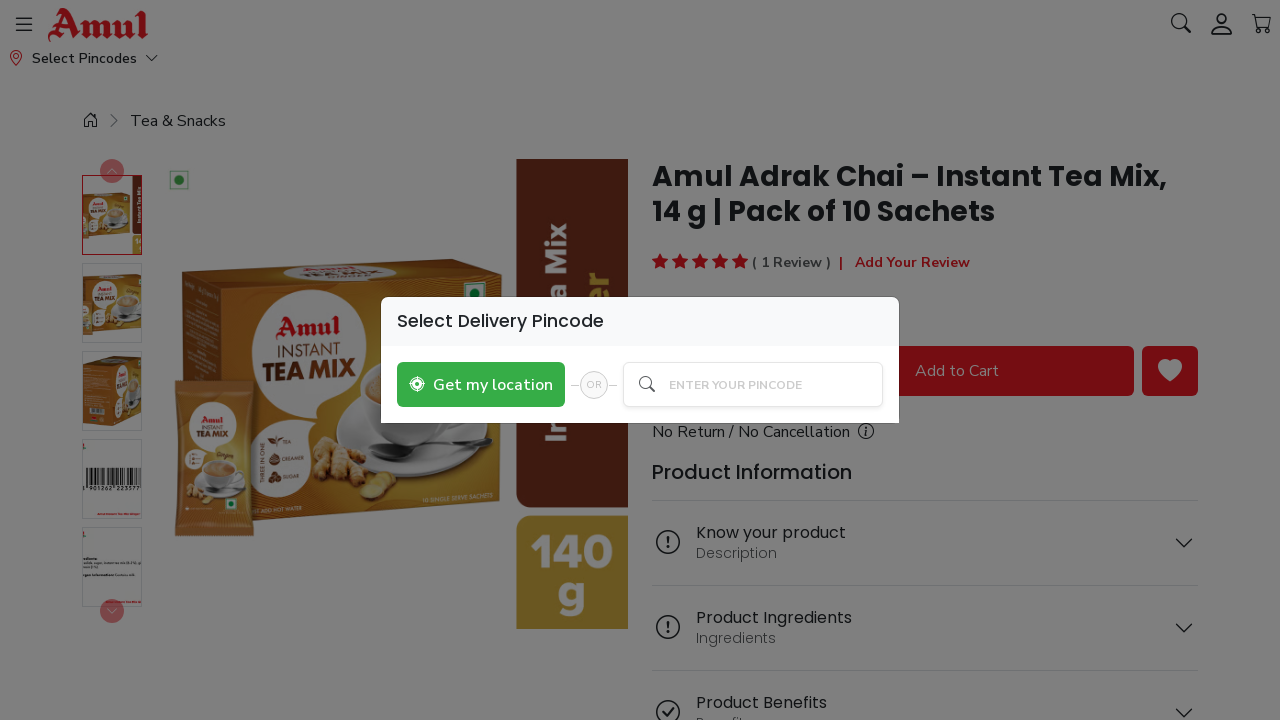

Queried for notify me button
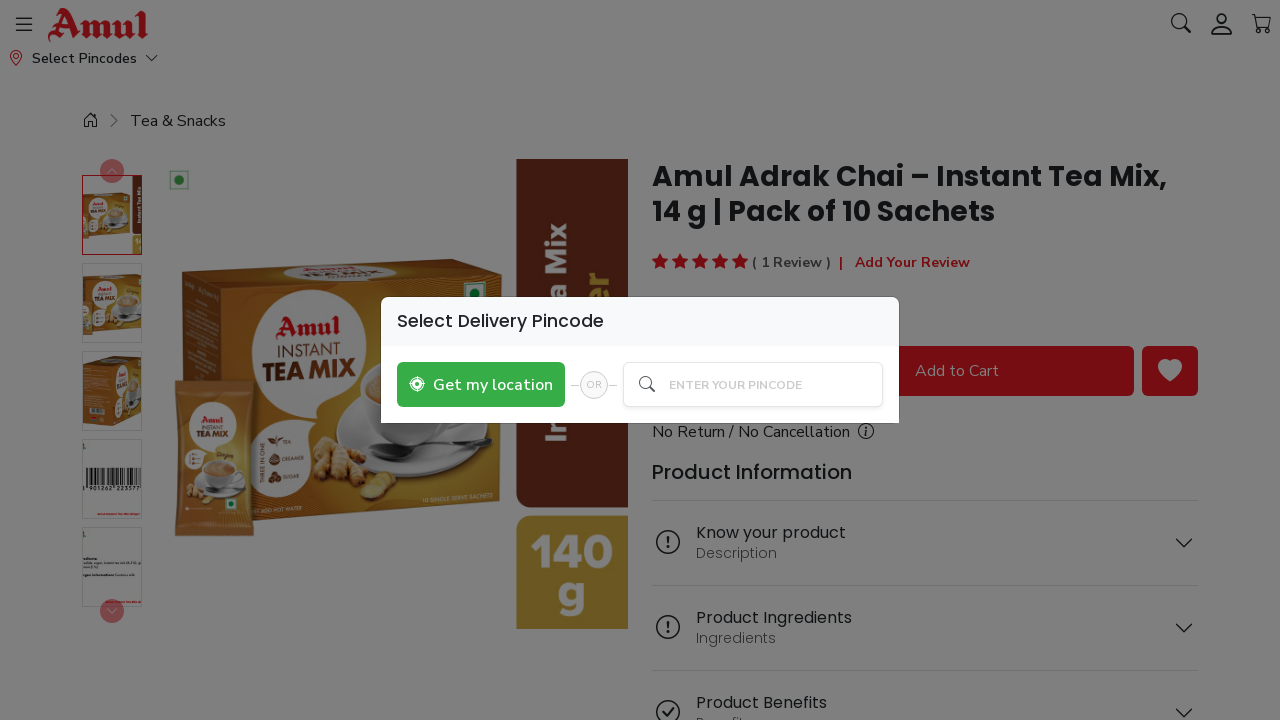

Checked notify me button visibility: False
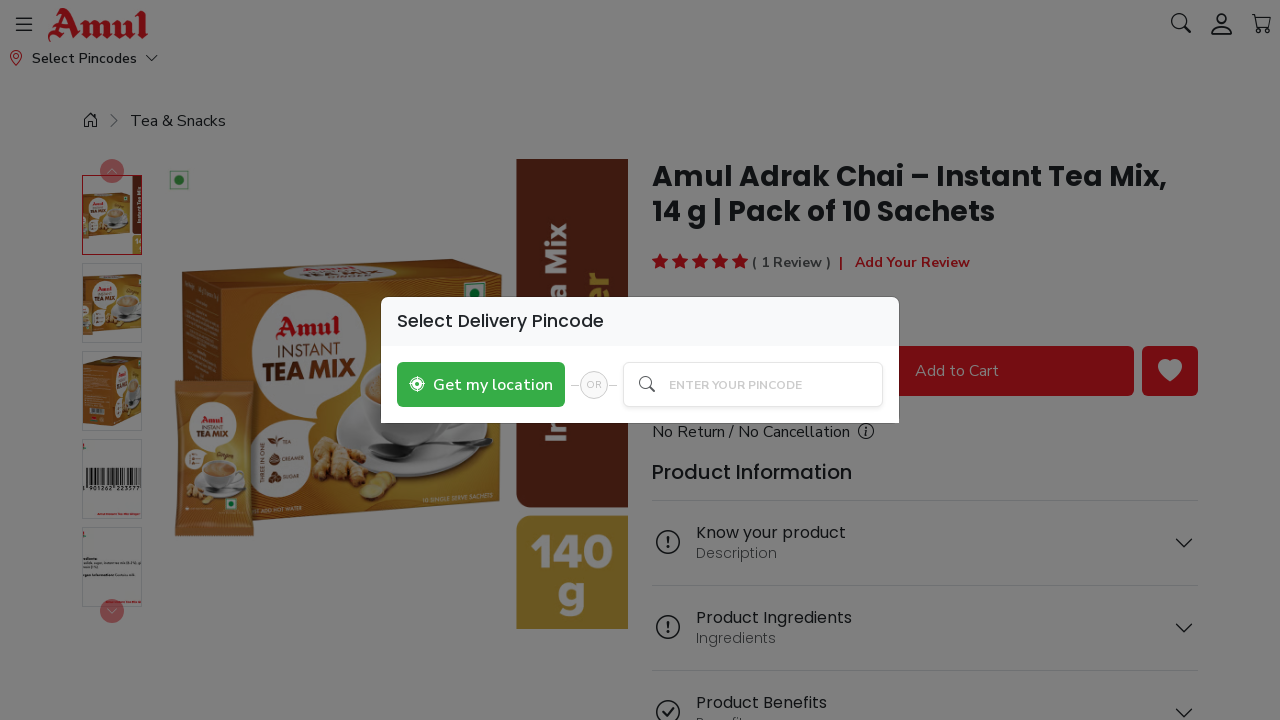

Queried for enabled add to cart button
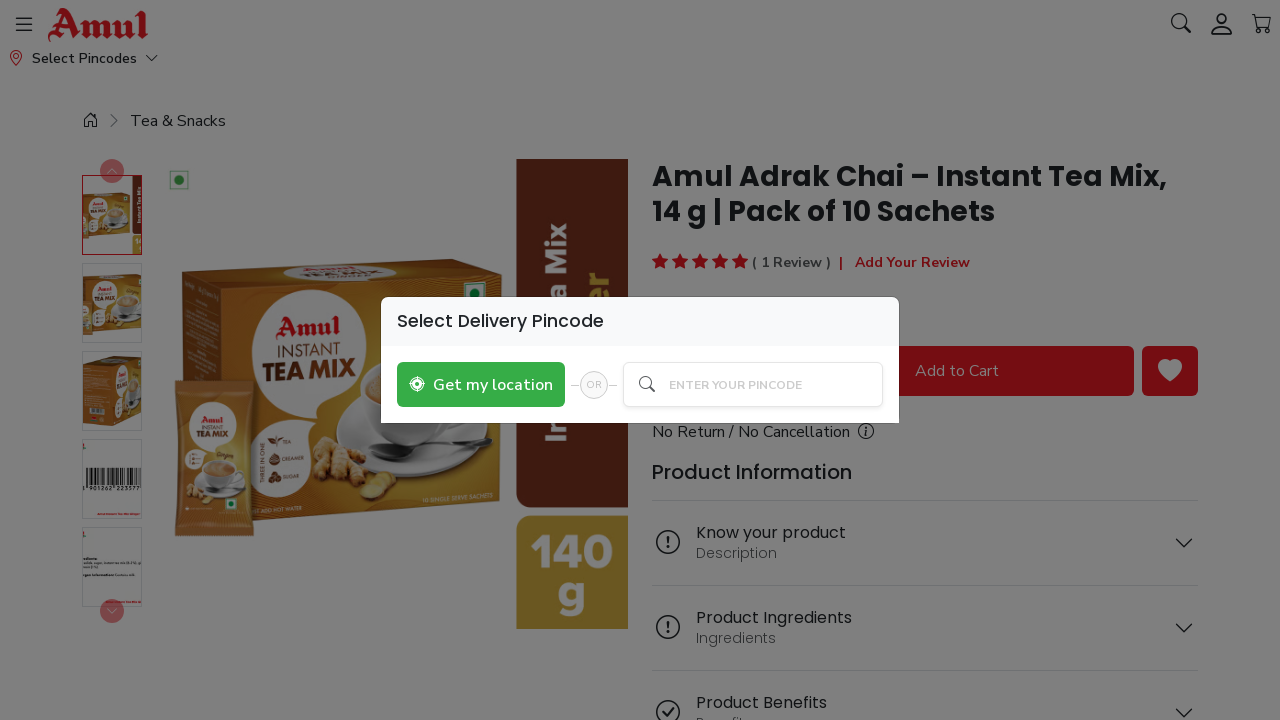

Checked enabled add to cart button visibility: True
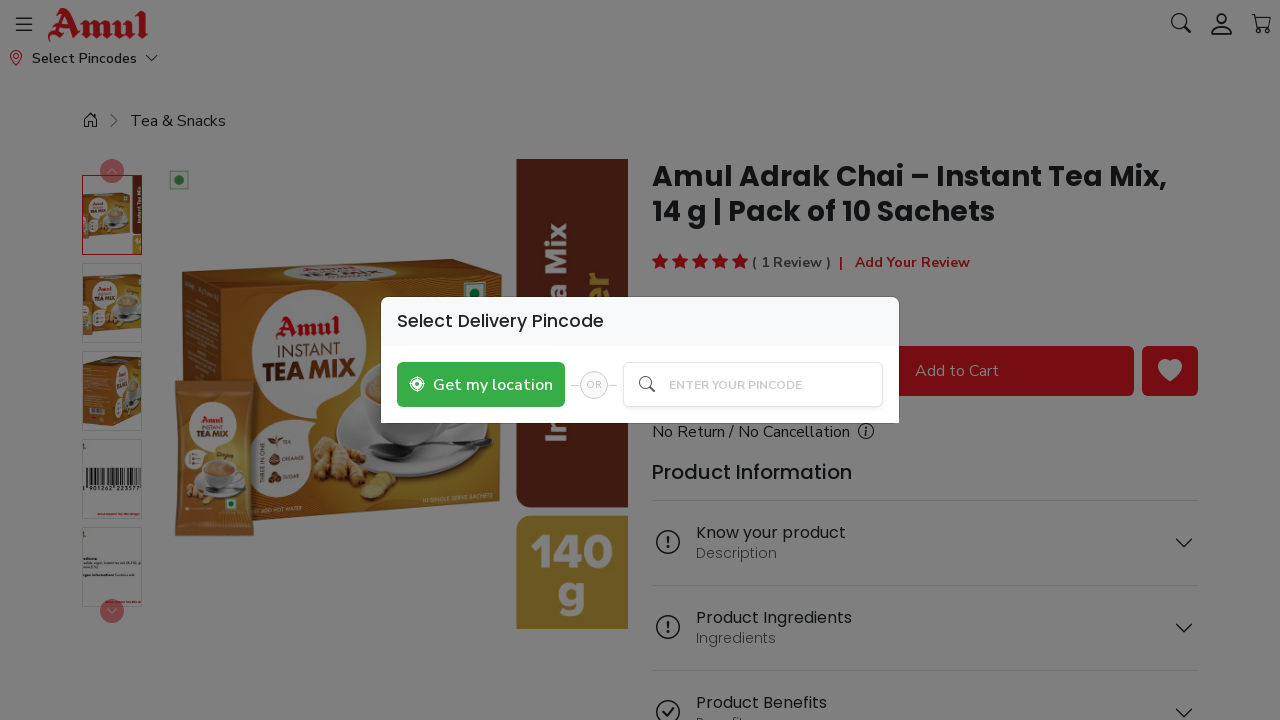

Product availability status determined: in_stock=True
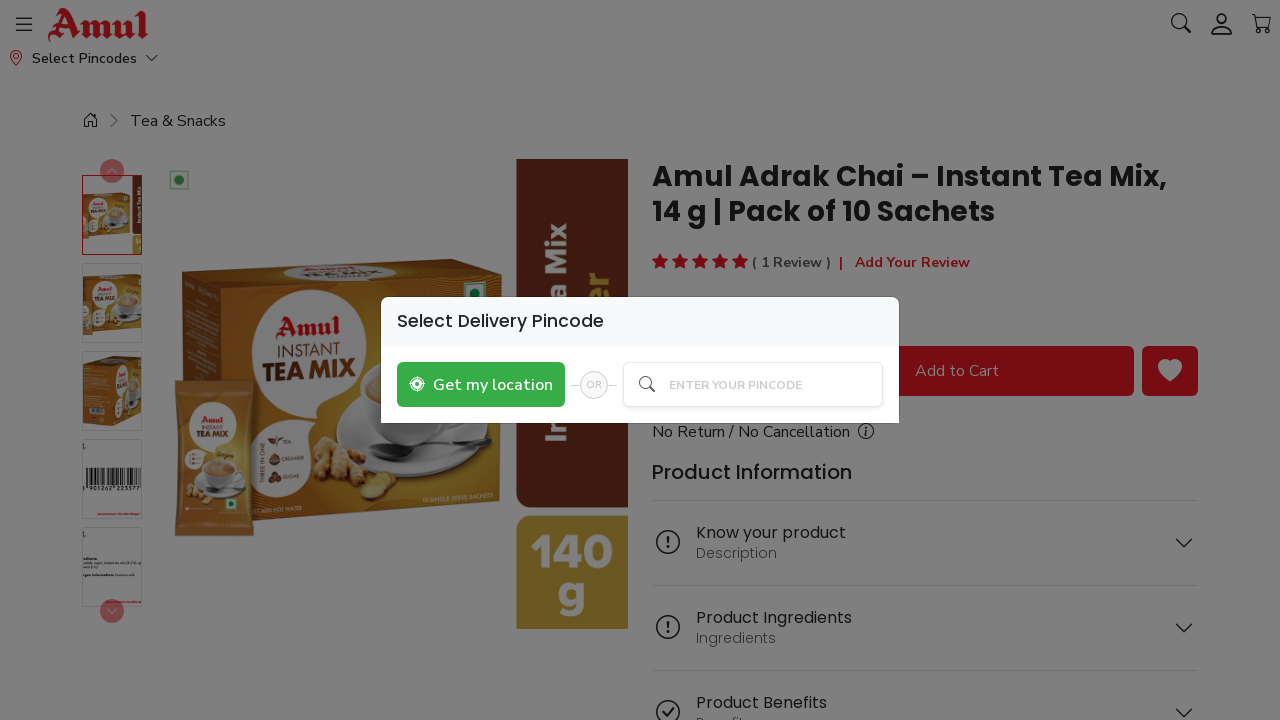

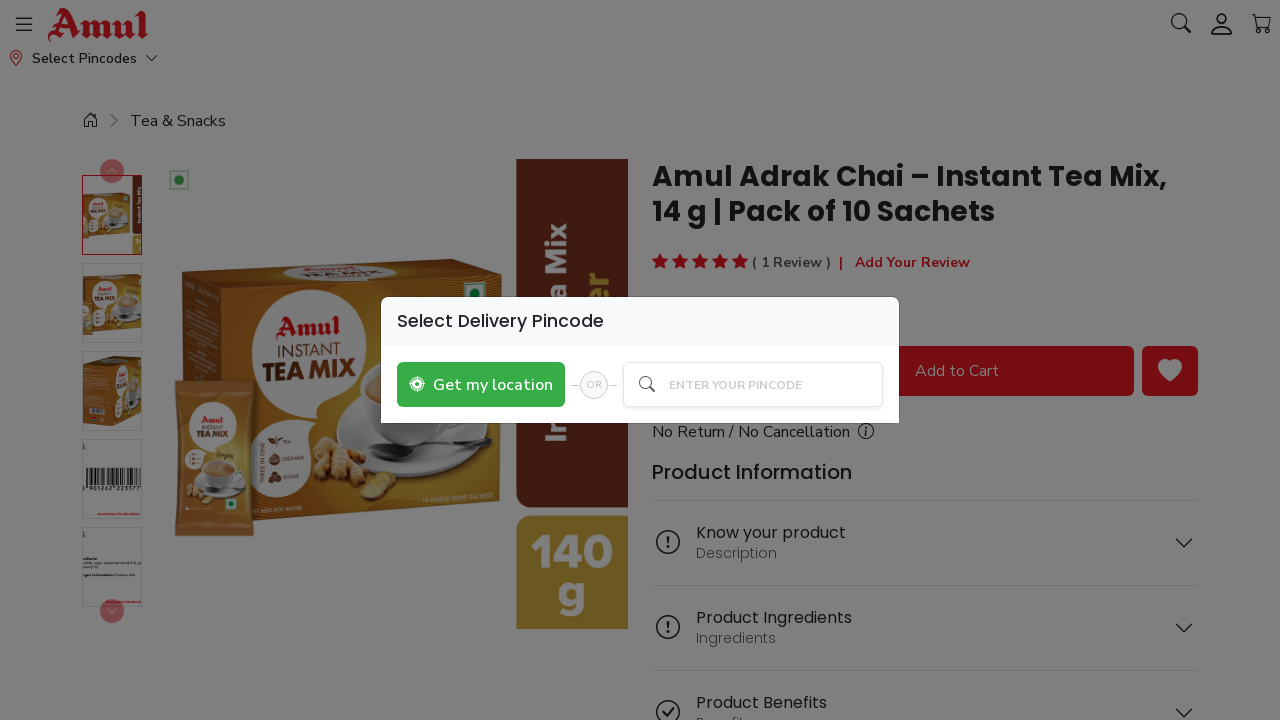